Tests handling of child window by clicking a link that opens a new tab, navigating to the about page, and verifying content

Starting URL: https://rahulshettyacademy.com/AutomationPractice/

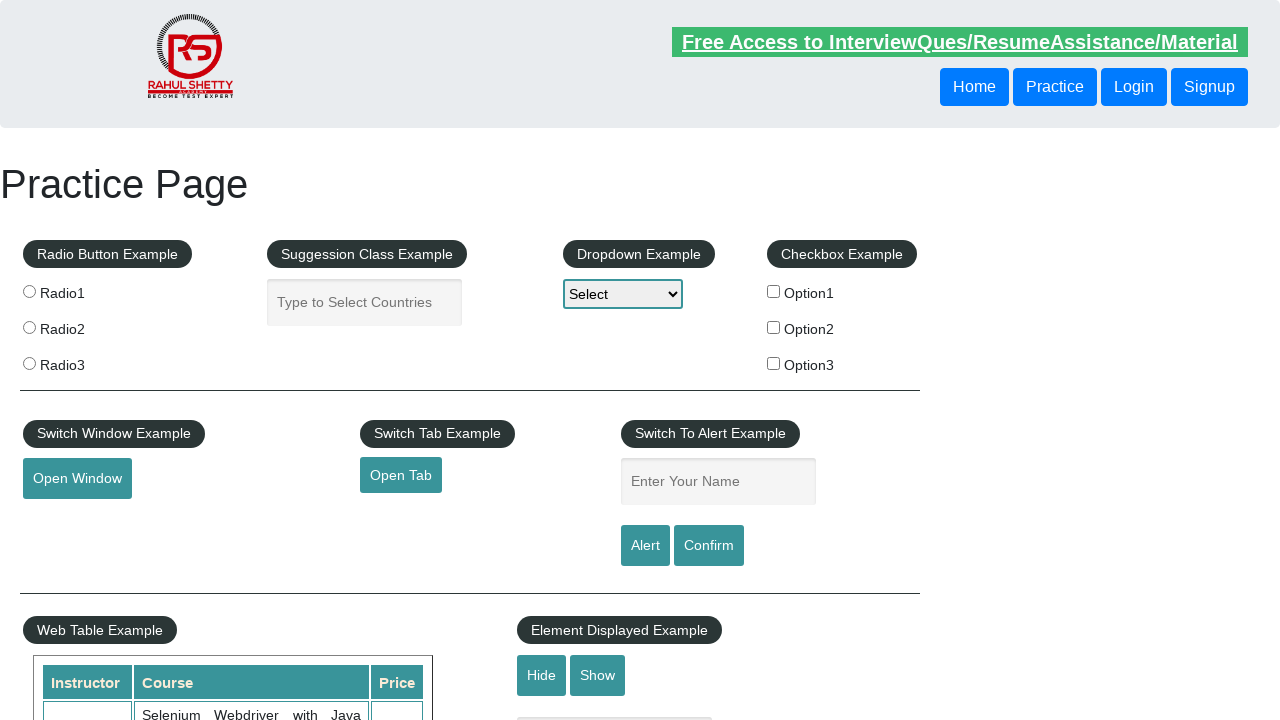

Located the open tab link element
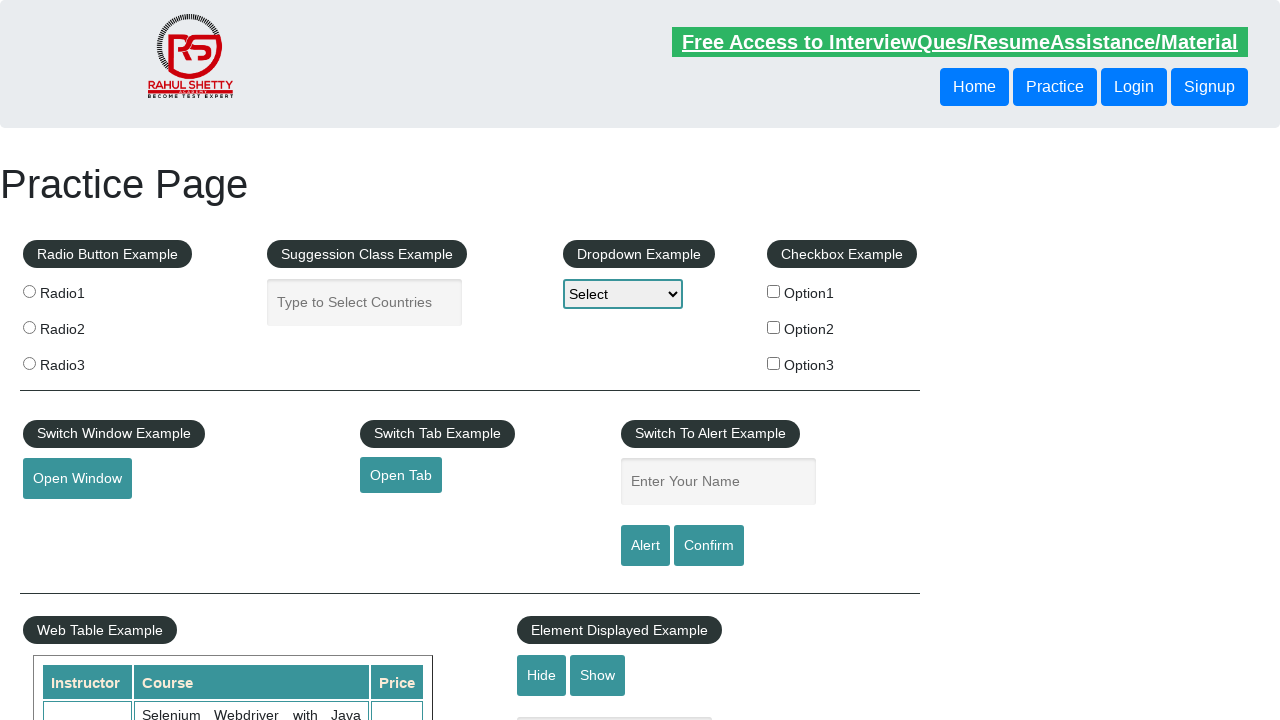

Retrieved href attribute from open tab link
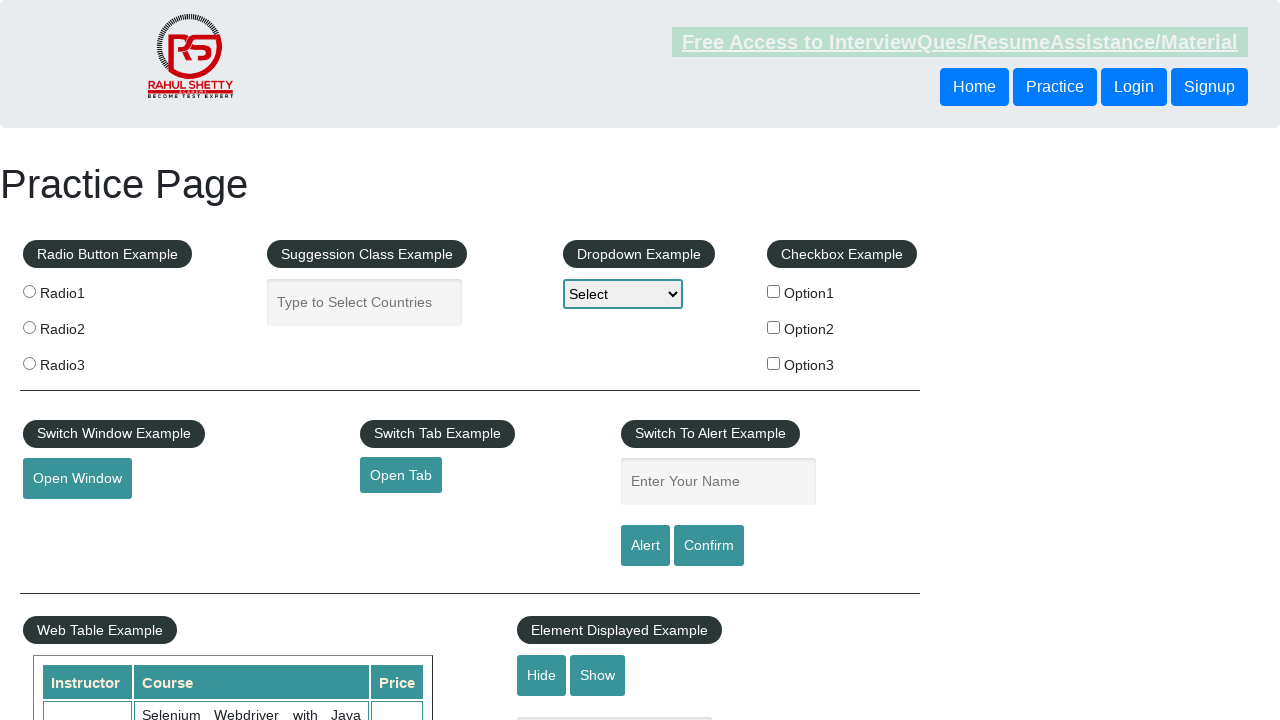

Navigated to child window URL
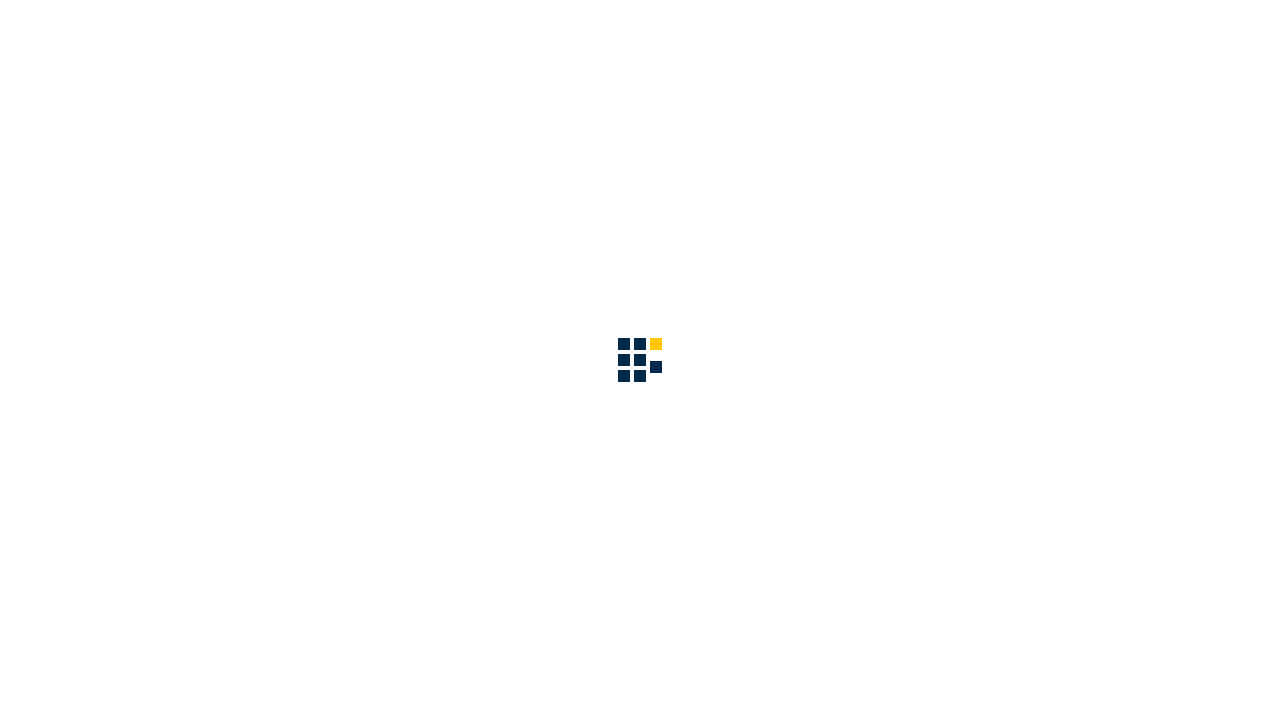

Clicked about link in submenu at (865, 36) on .sub-menu-bar a[href*='about']
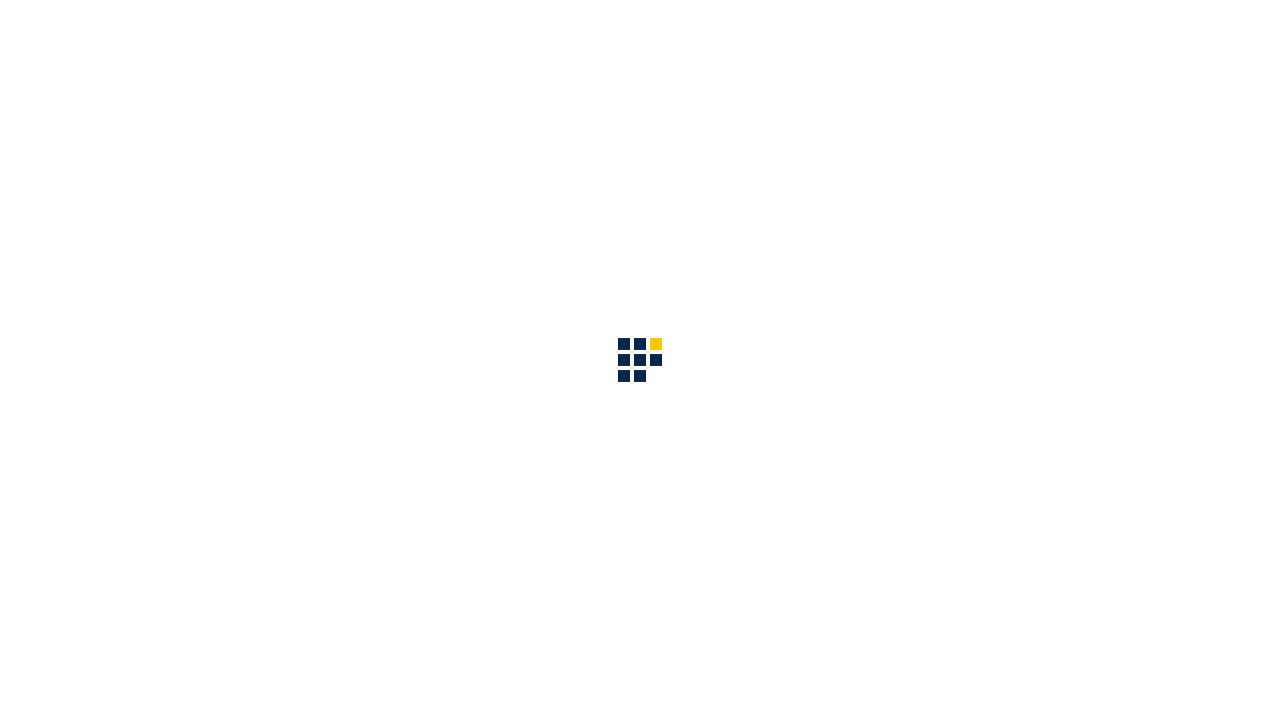

About page loaded and heading verified
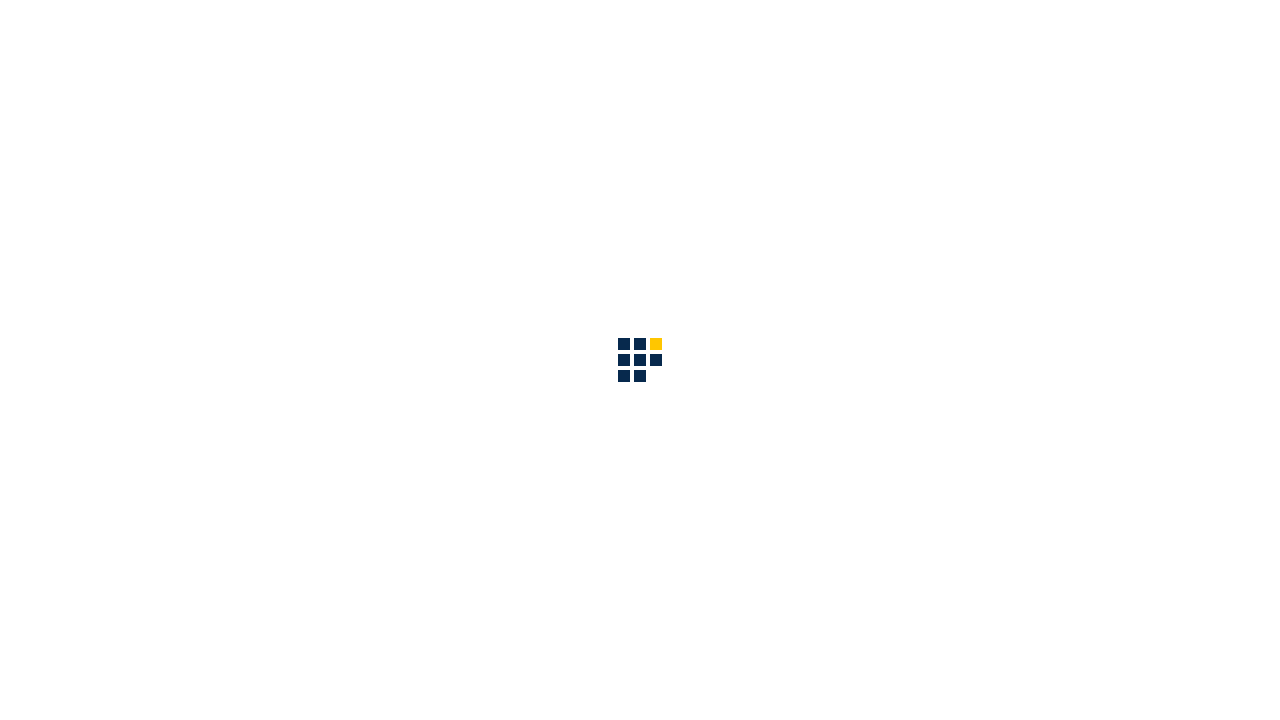

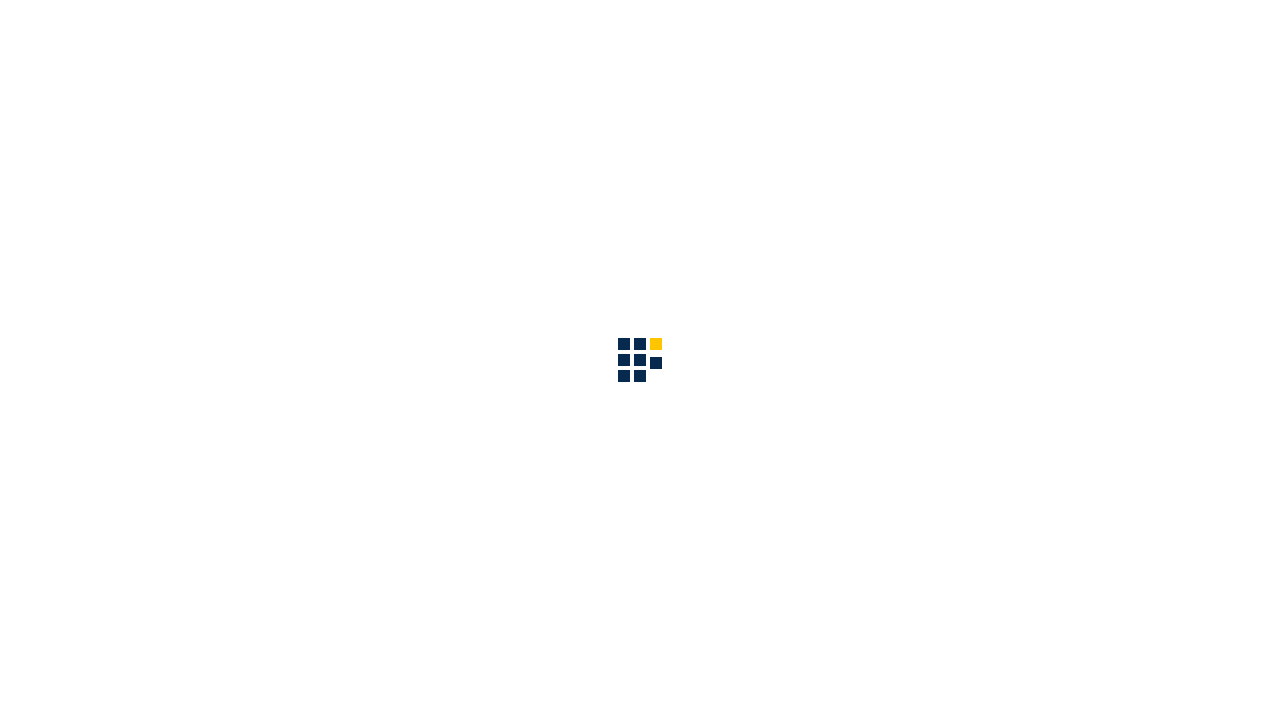